Tests a todo list application by adding three tasks, then marking each task as complete one by one while verifying the remaining items count decreases correctly

Starting URL: https://todomvc.com/examples/angular/dist/browser/#

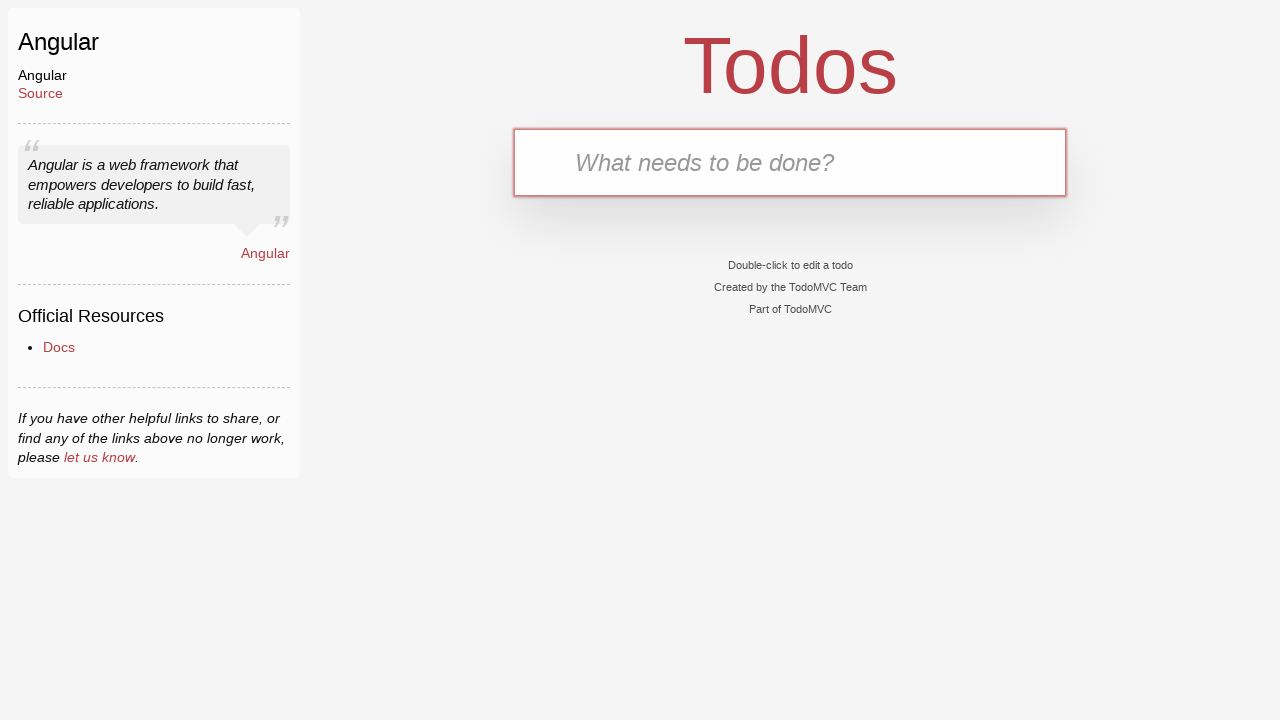

Filled input field with first task 'Complete Robot Framework Training' on input.new-todo
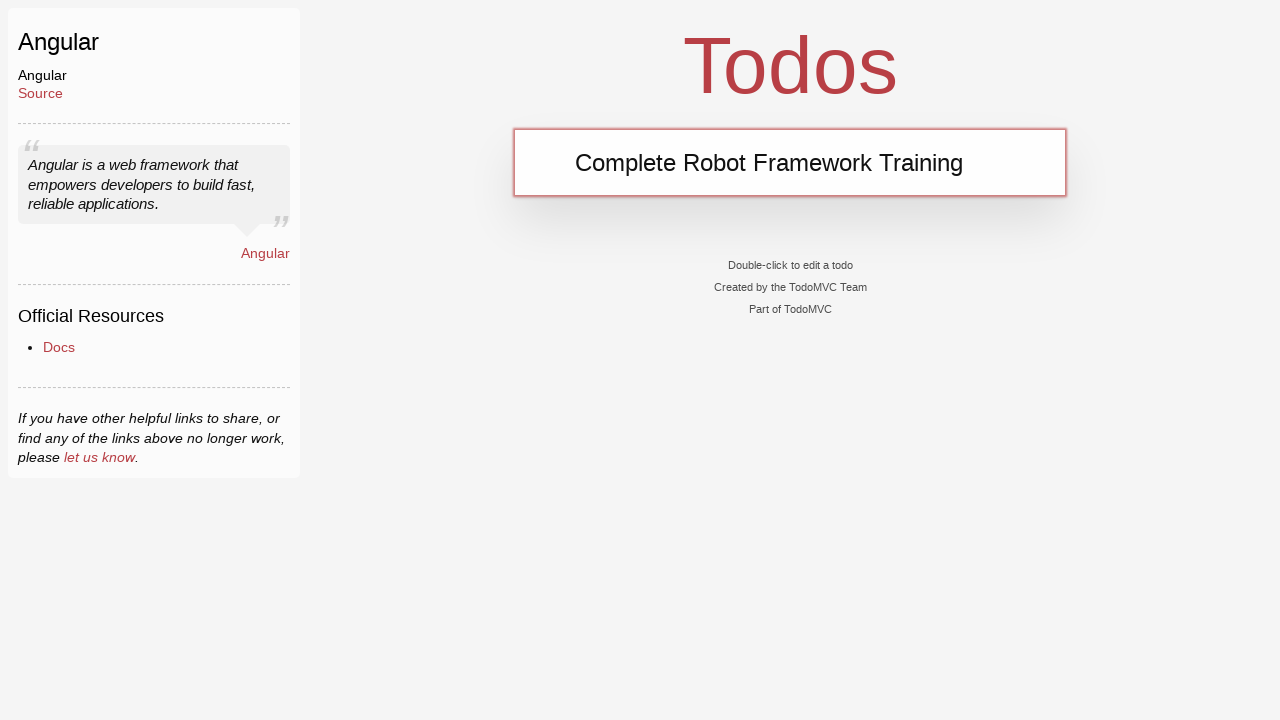

Pressed Enter to add first task on input.new-todo
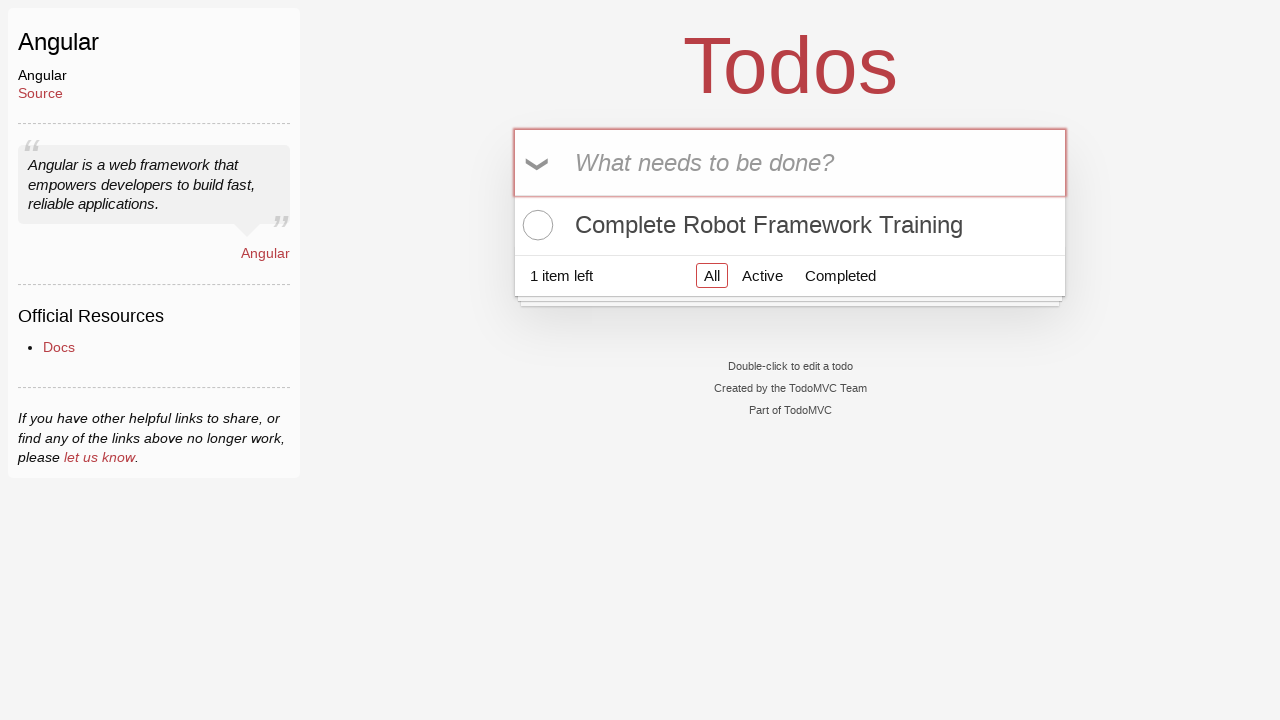

Filled input field with second task 'Write Automated Tests' on input.new-todo
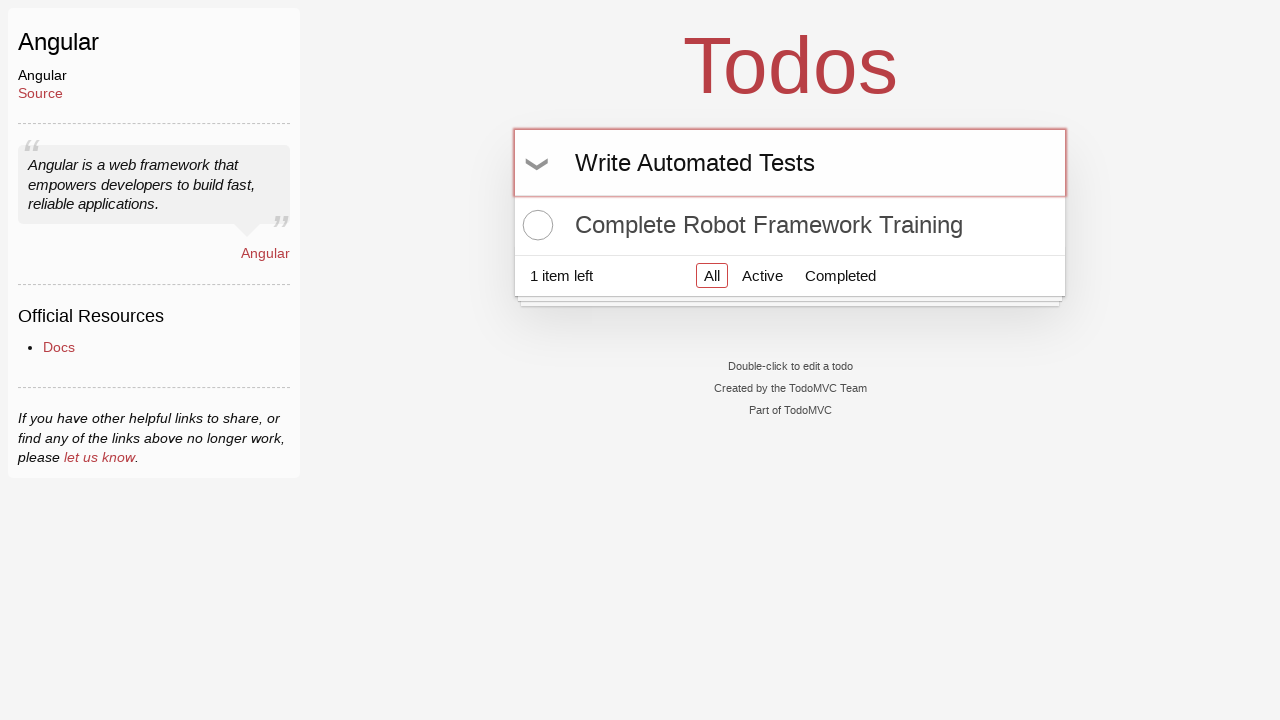

Pressed Enter to add second task on input.new-todo
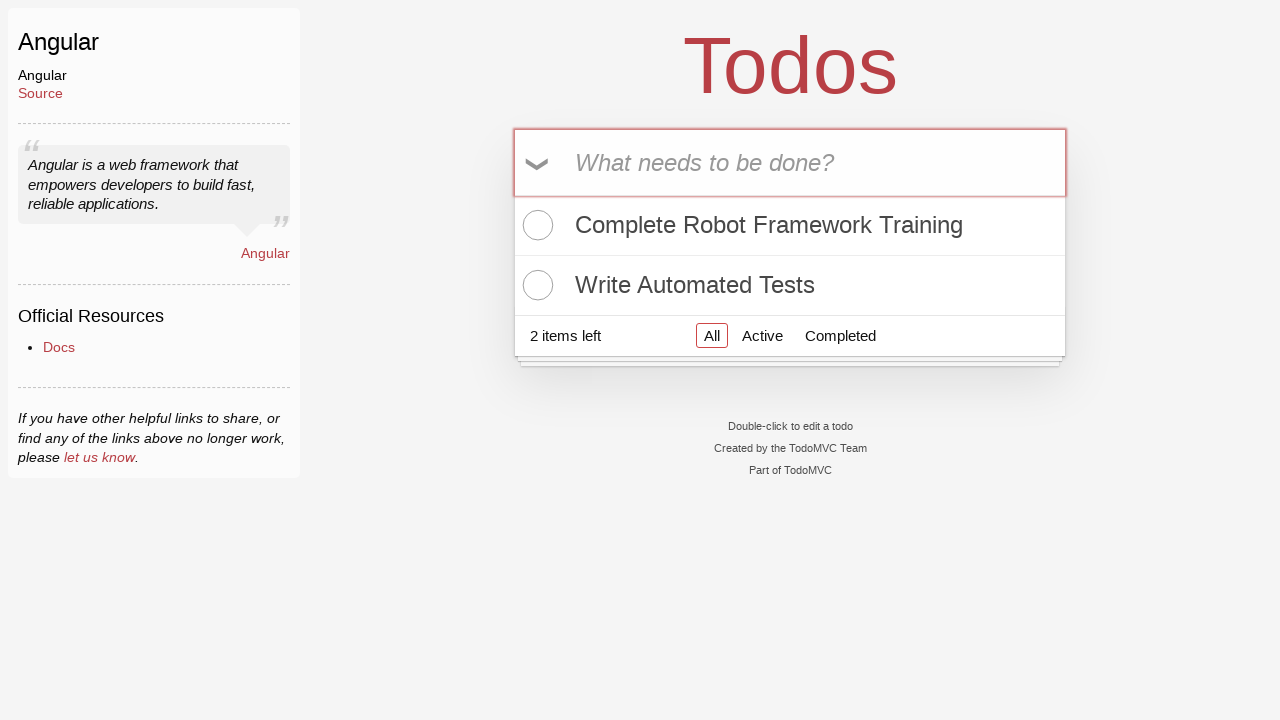

Filled input field with third task 'Take a nap' on input.new-todo
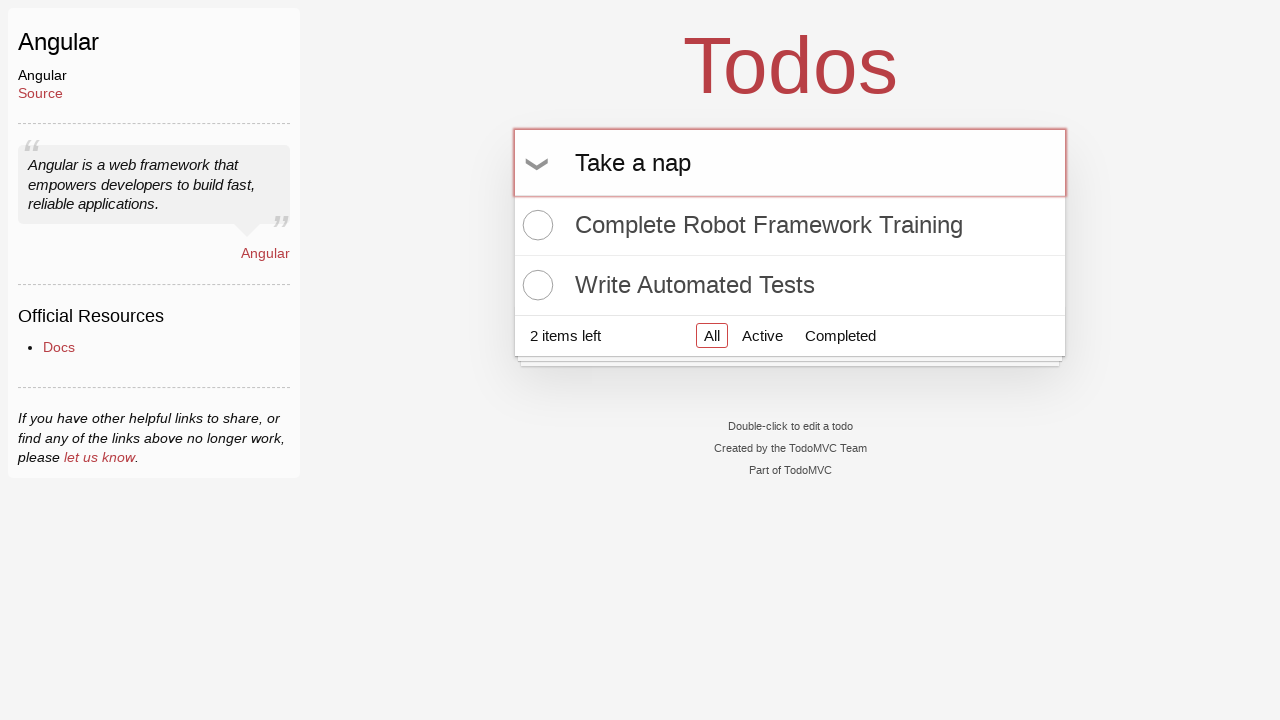

Pressed Enter to add third task on input.new-todo
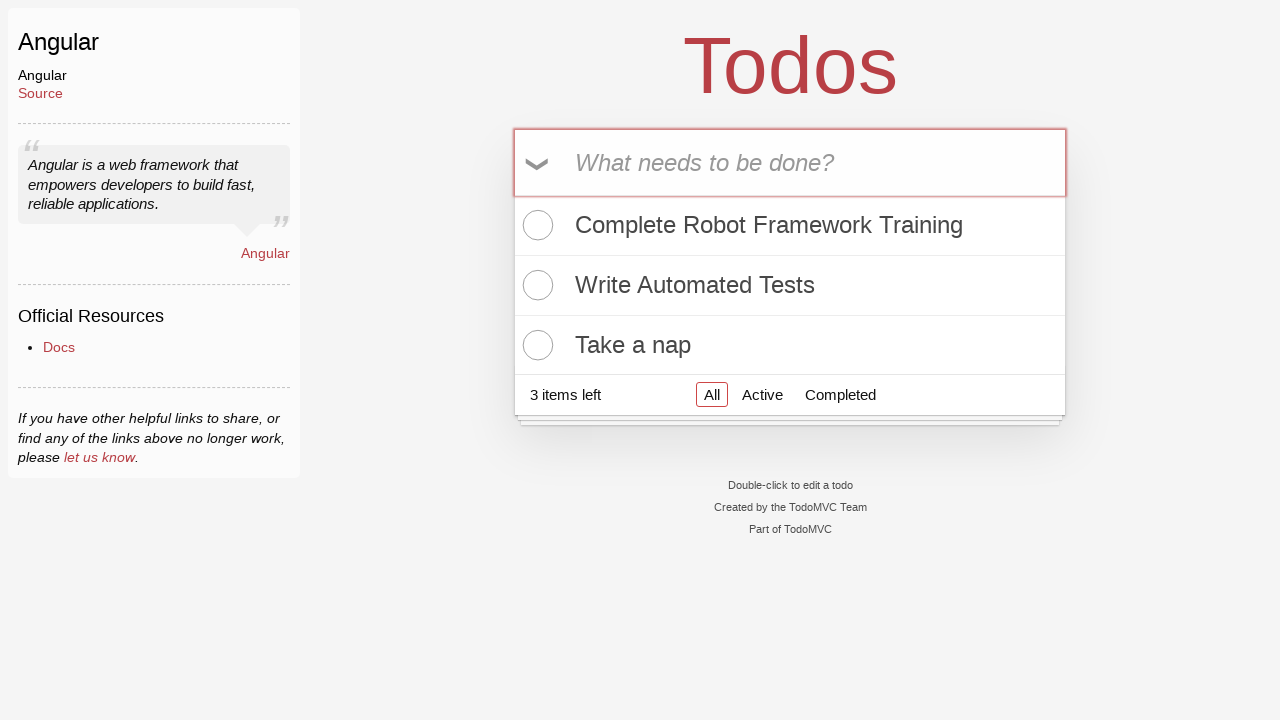

Verified todo count element is visible (3 items remaining)
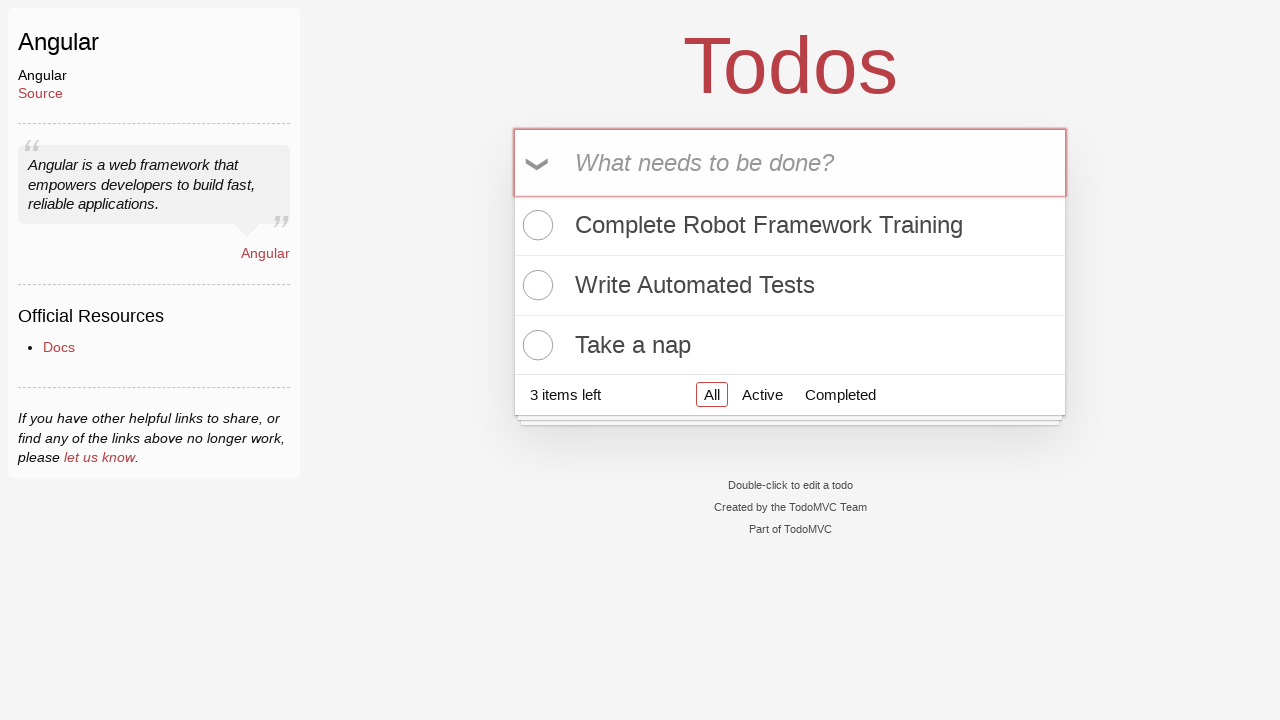

Marked first task 'Complete Robot Framework Training' as complete at (535, 225) on xpath=//*[contains(text(), 'Complete Robot Framework Training')]/../input
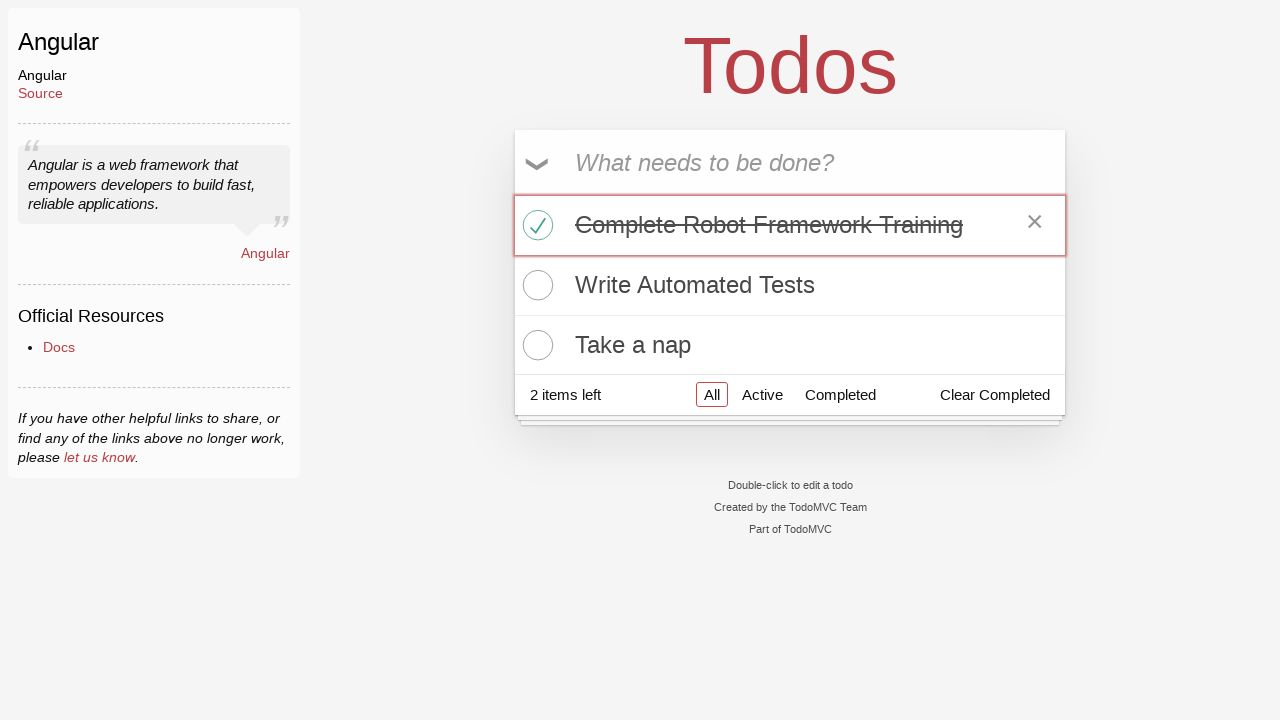

Verified todo count element is visible (2 items remaining)
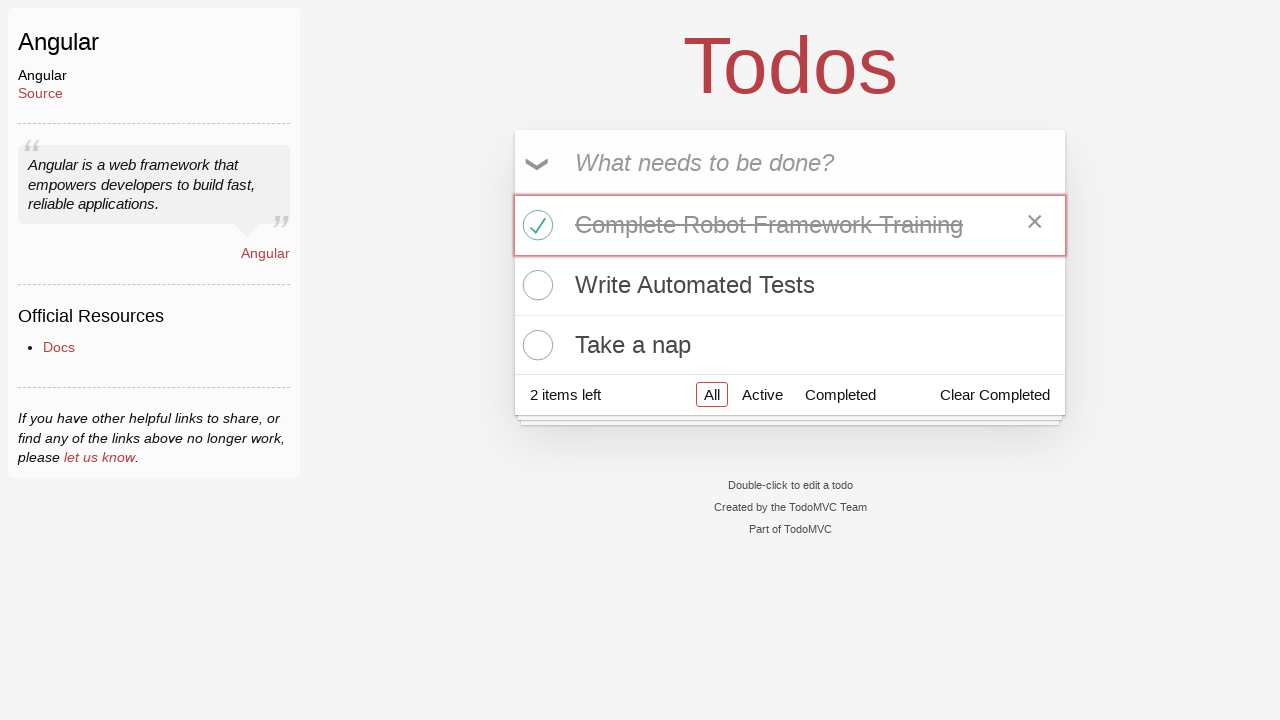

Marked second task 'Write Automated Tests' as complete at (535, 285) on xpath=//*[contains(text(), 'Write Automated Tests')]/../input
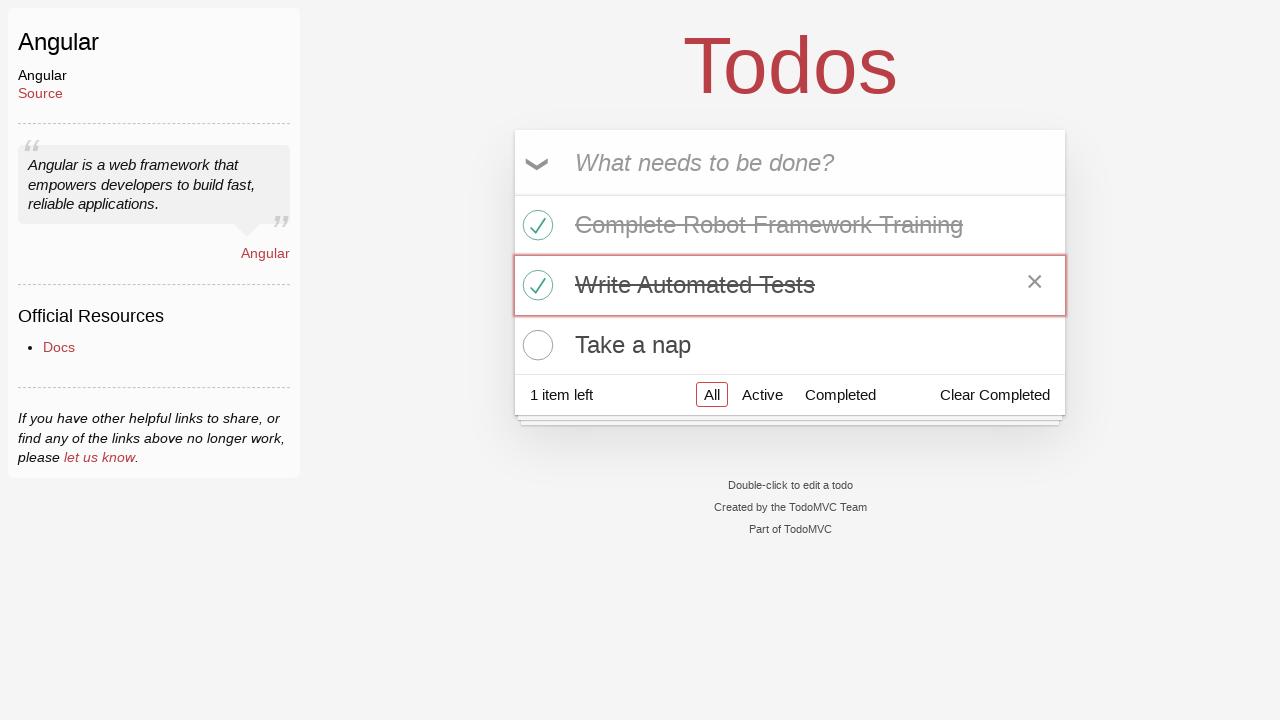

Verified todo count element is visible (1 item remaining)
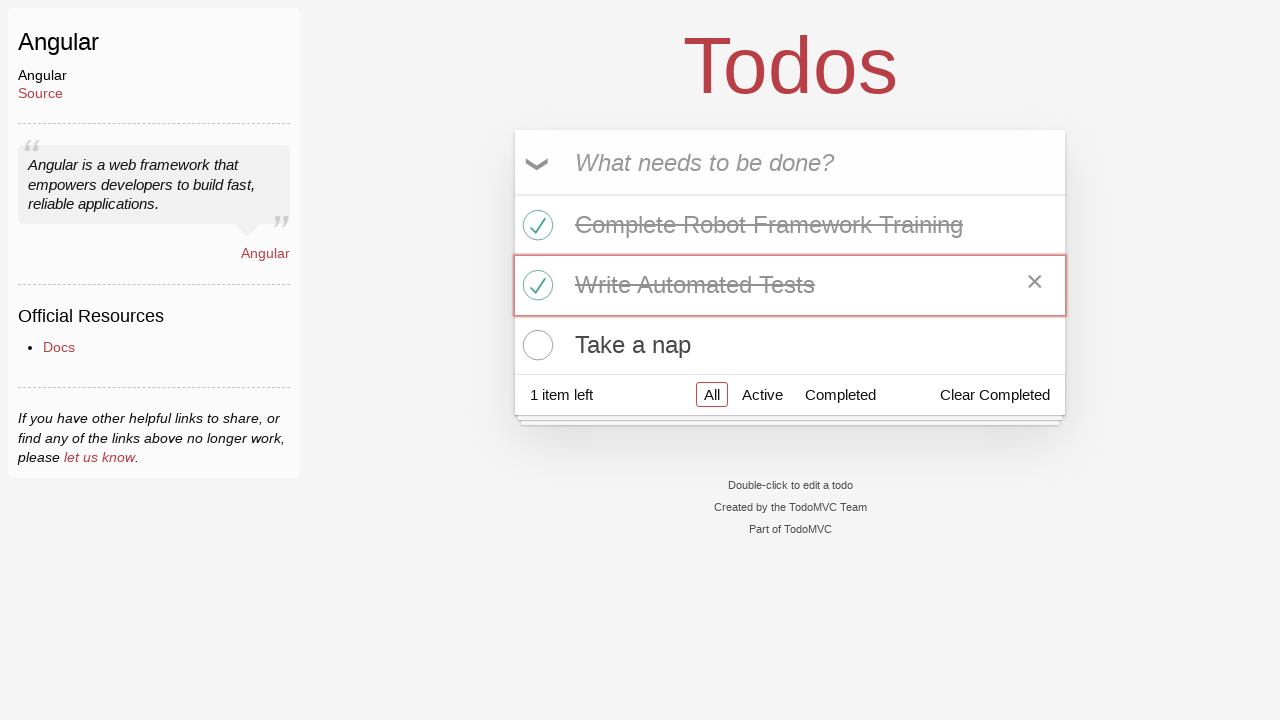

Marked third task 'Take a nap' as complete at (535, 345) on xpath=//*[contains(text(), 'Take a nap')]/../input
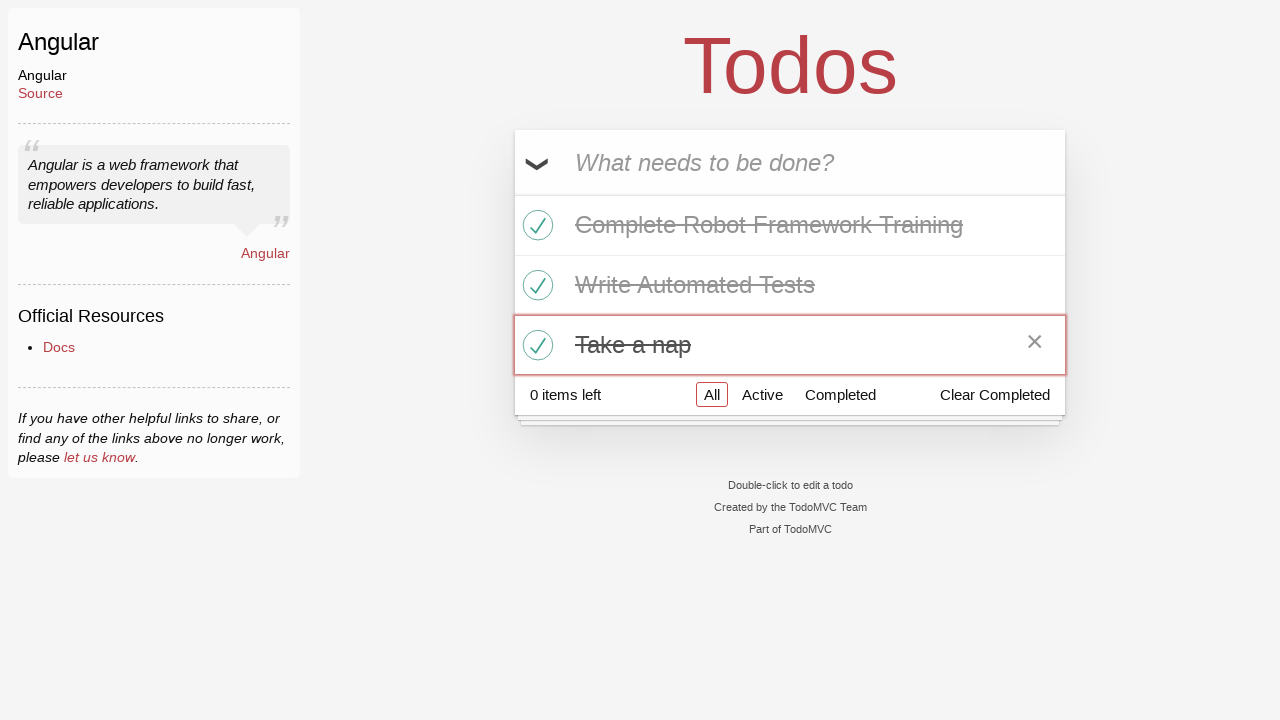

Verified todo count element is visible (0 items remaining)
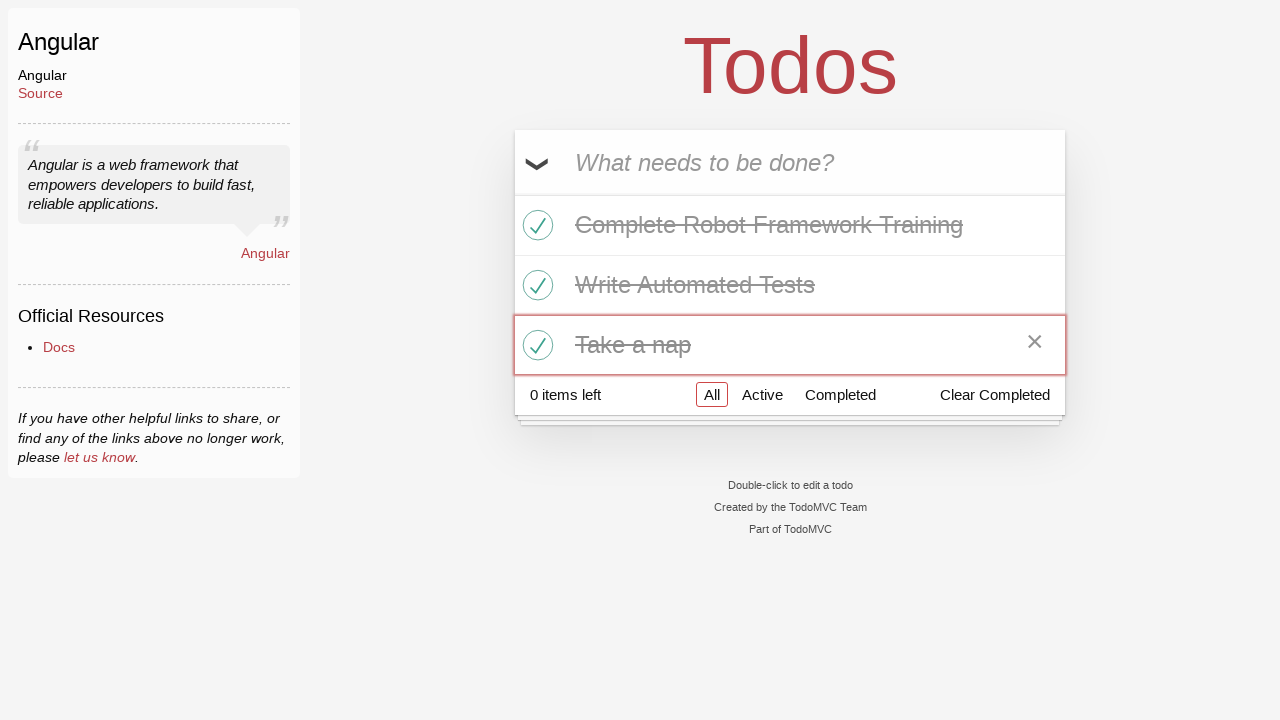

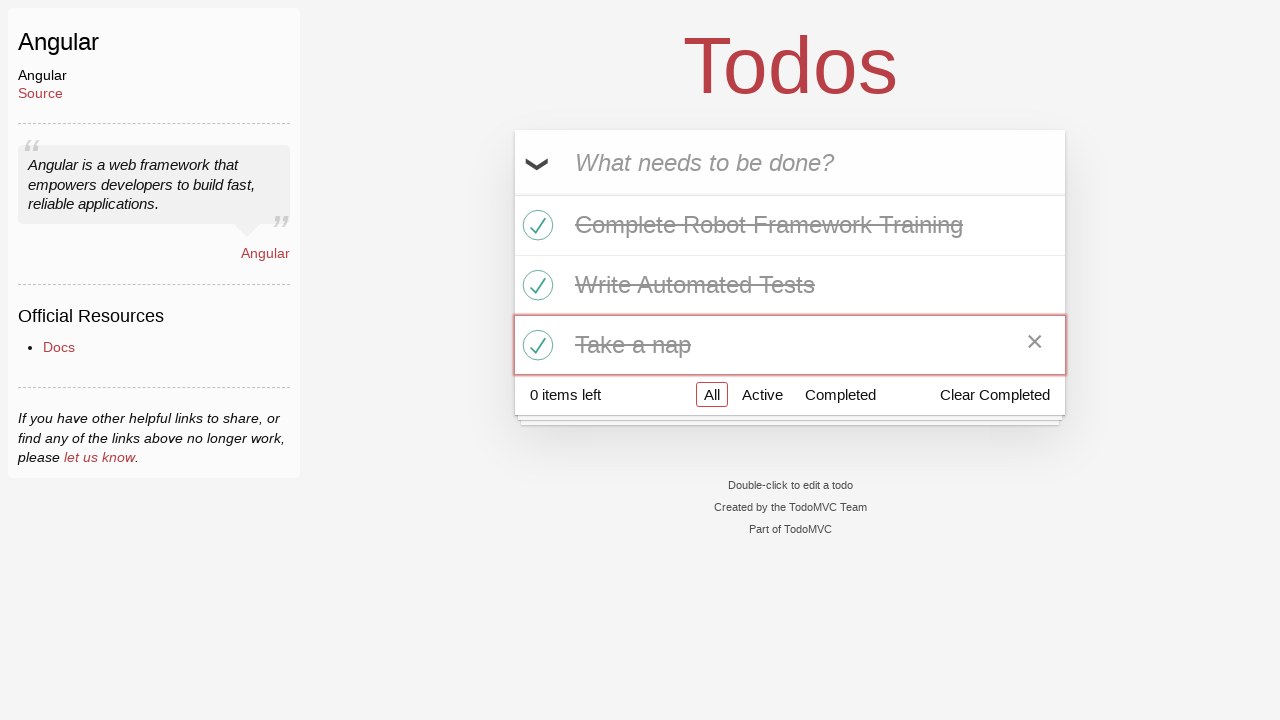